Tests prompt alert functionality by clicking a button to trigger an alert, entering text into the prompt, accepting it, and verifying the result

Starting URL: https://www.leafground.com/alert.xhtml

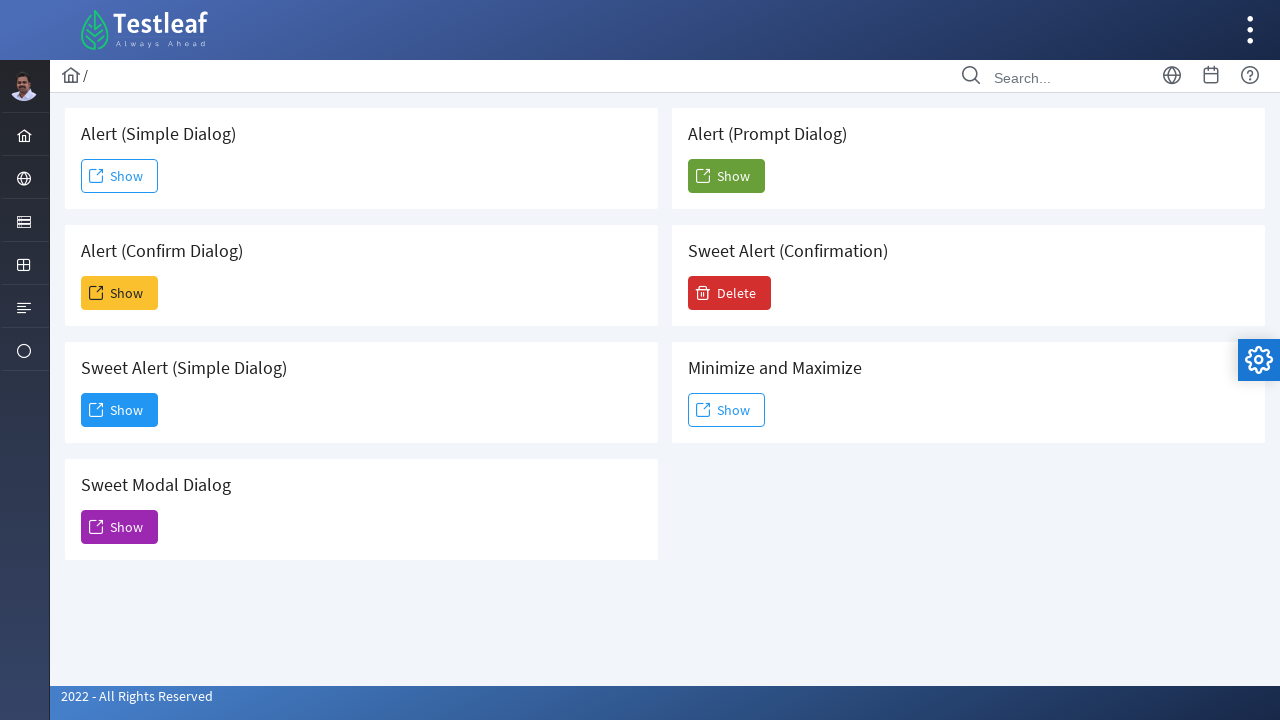

Clicked the 5th 'Show' button to trigger prompt alert at (726, 176) on (//span[text()='Show'])[5]
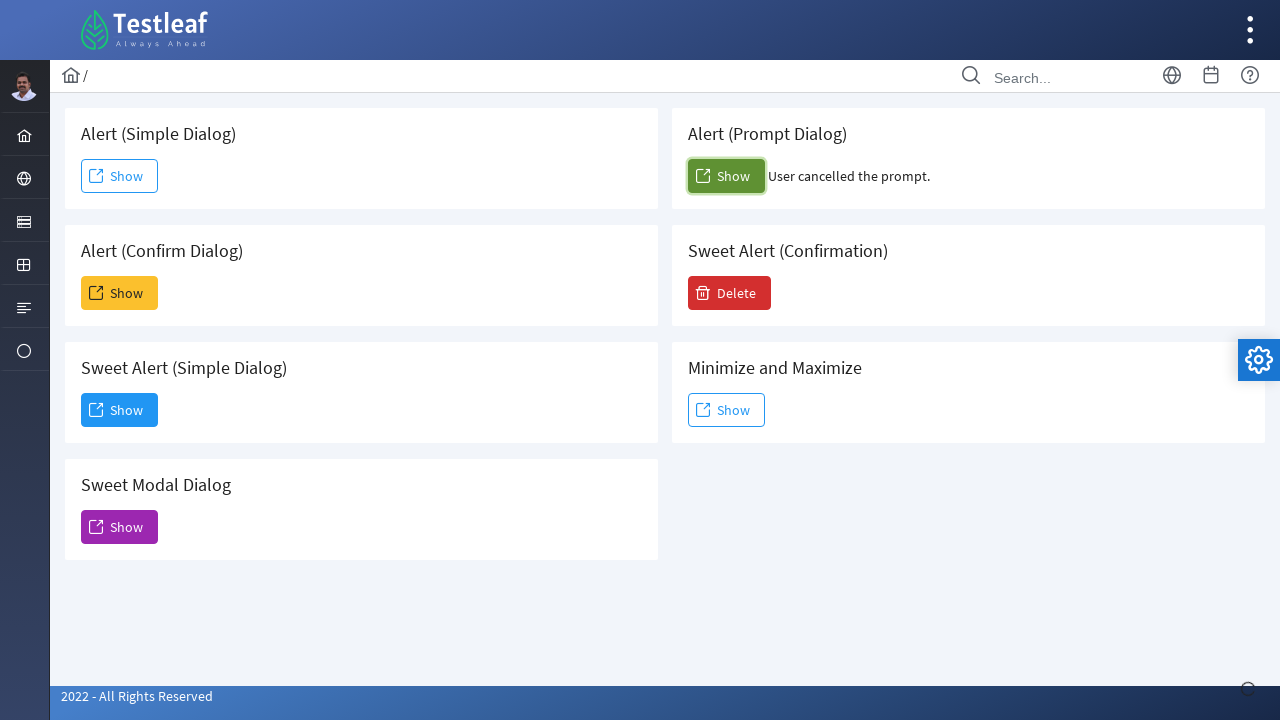

Set up dialog handler to accept prompt with text 'Buvanesari Alappan'
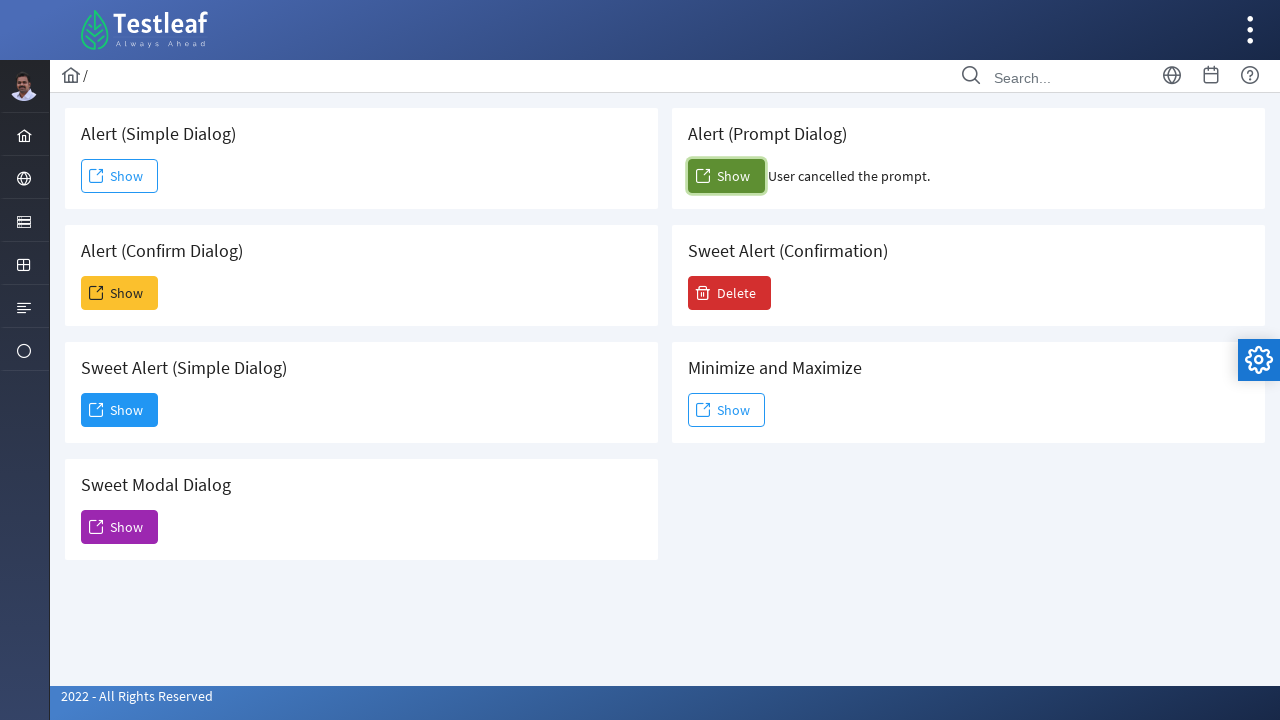

Result element loaded after accepting prompt
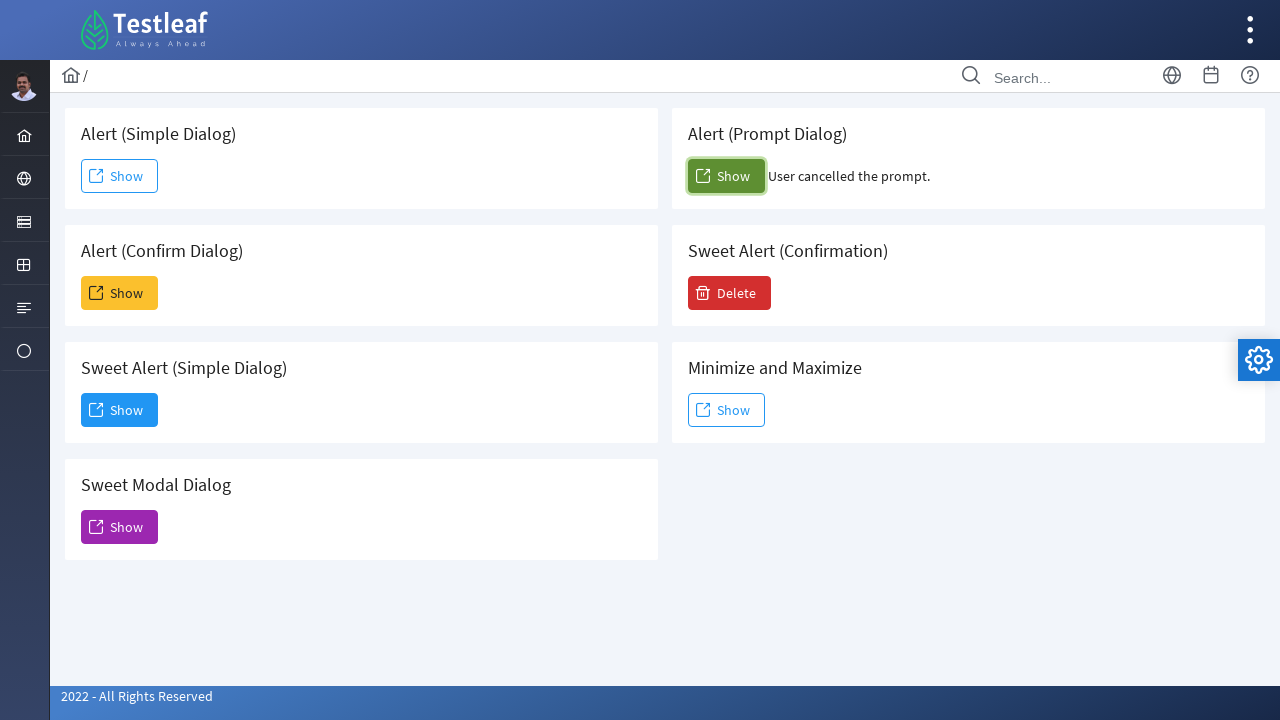

Retrieved result text: User cancelled the prompt.
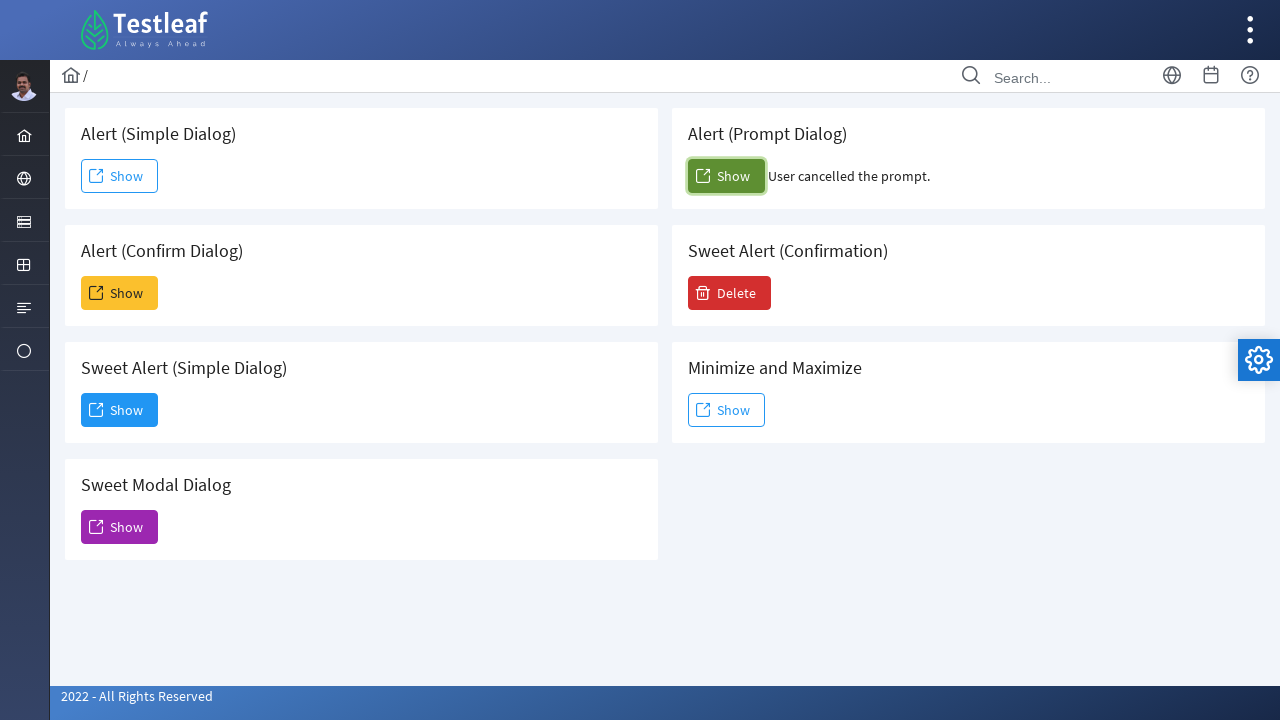

Printed result text to console
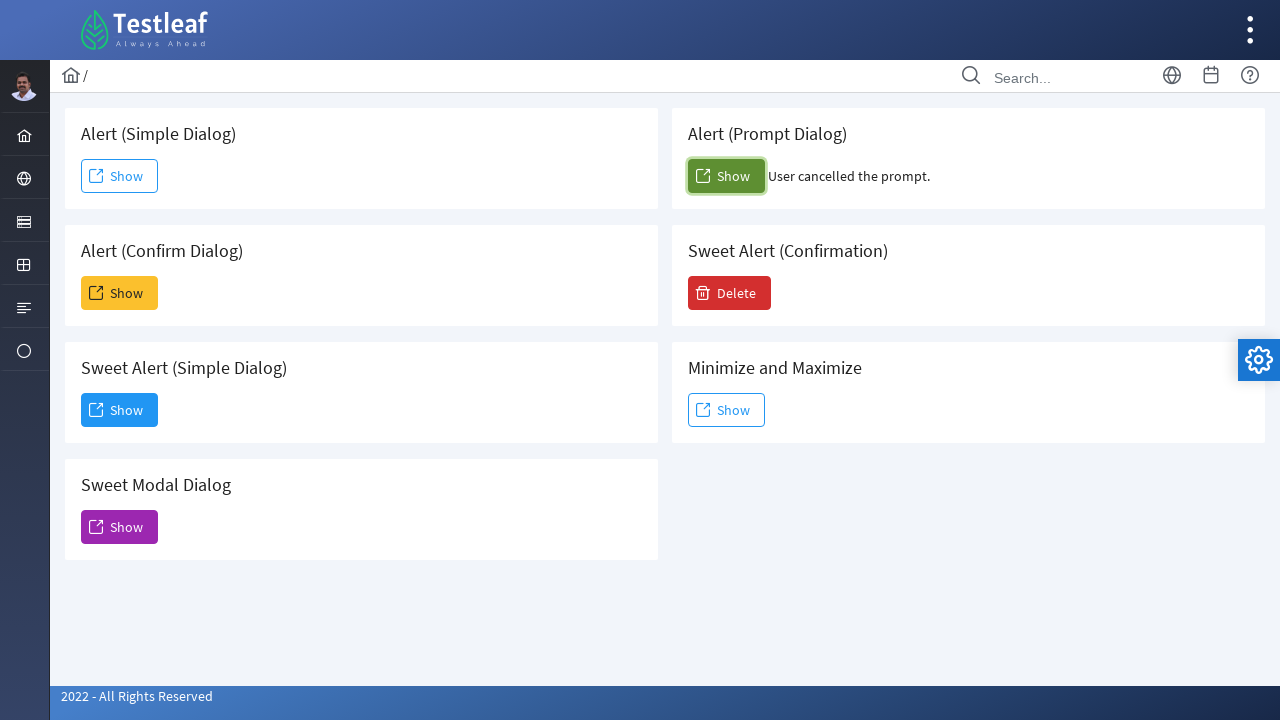

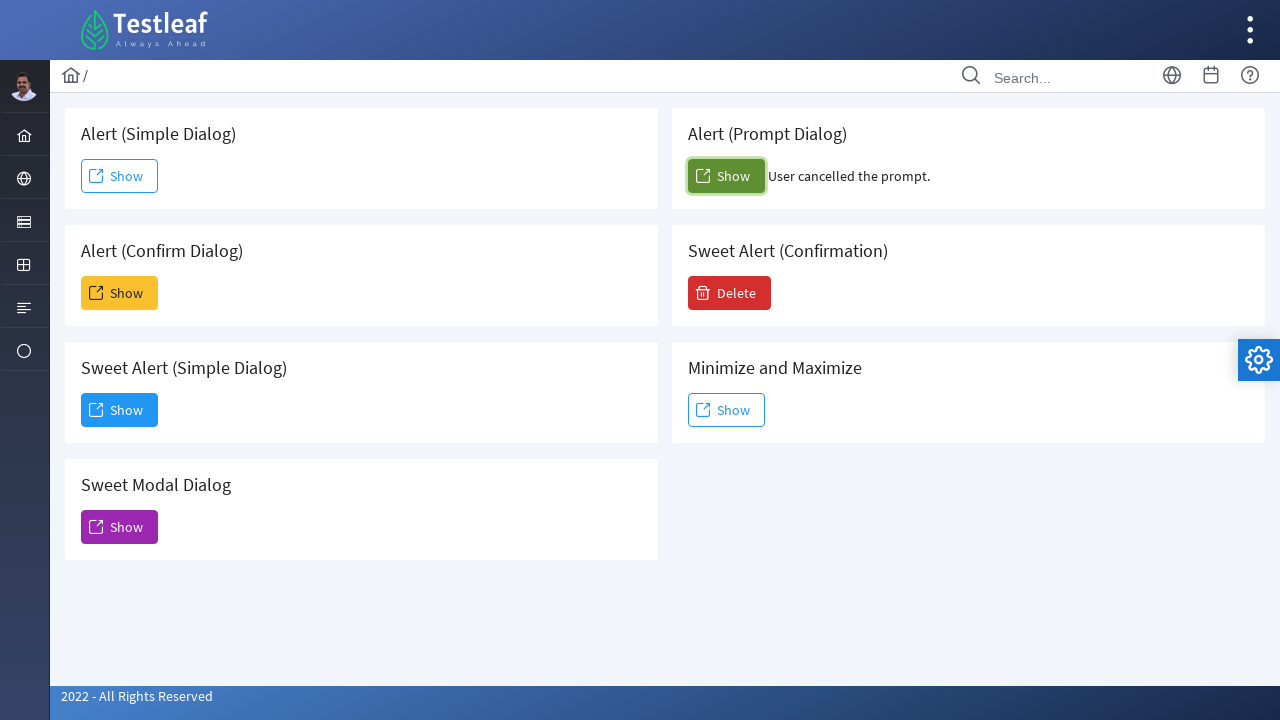